Tests un-marking a completed todo item to restore it to active state.

Starting URL: https://demo.playwright.dev/todomvc

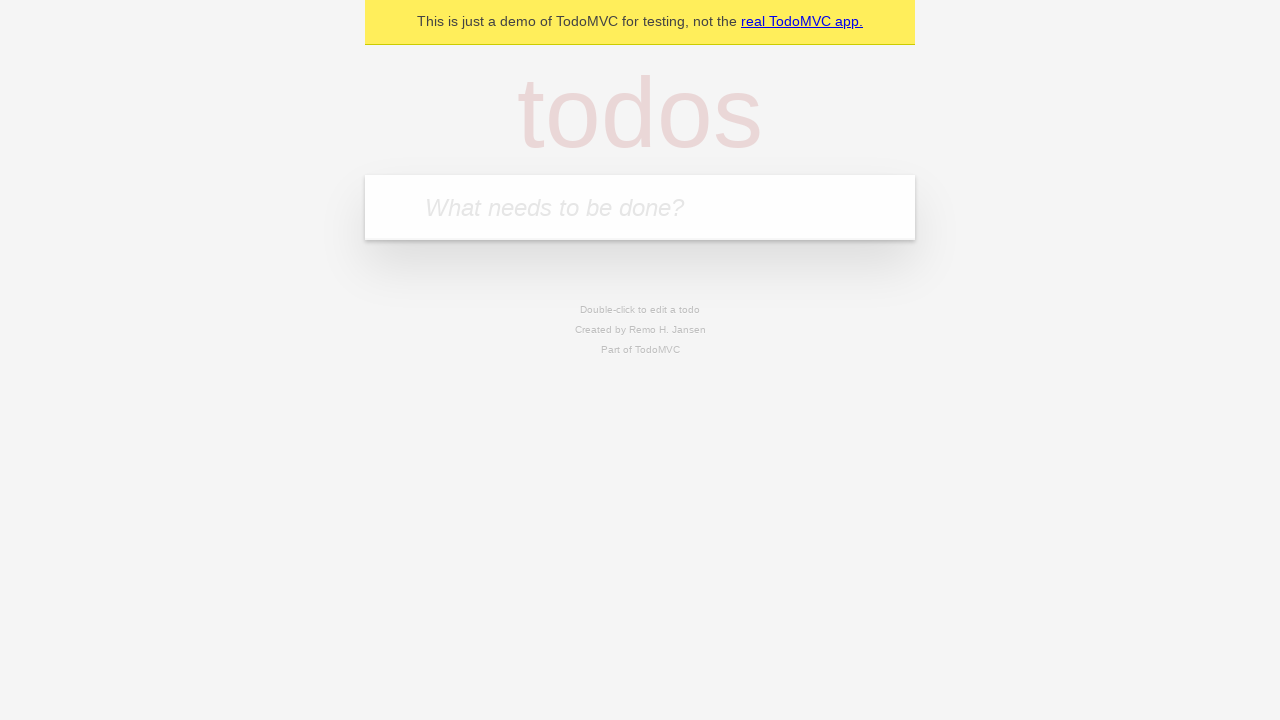

Filled todo input with 'buy some cheese' on internal:attr=[placeholder="What needs to be done?"i]
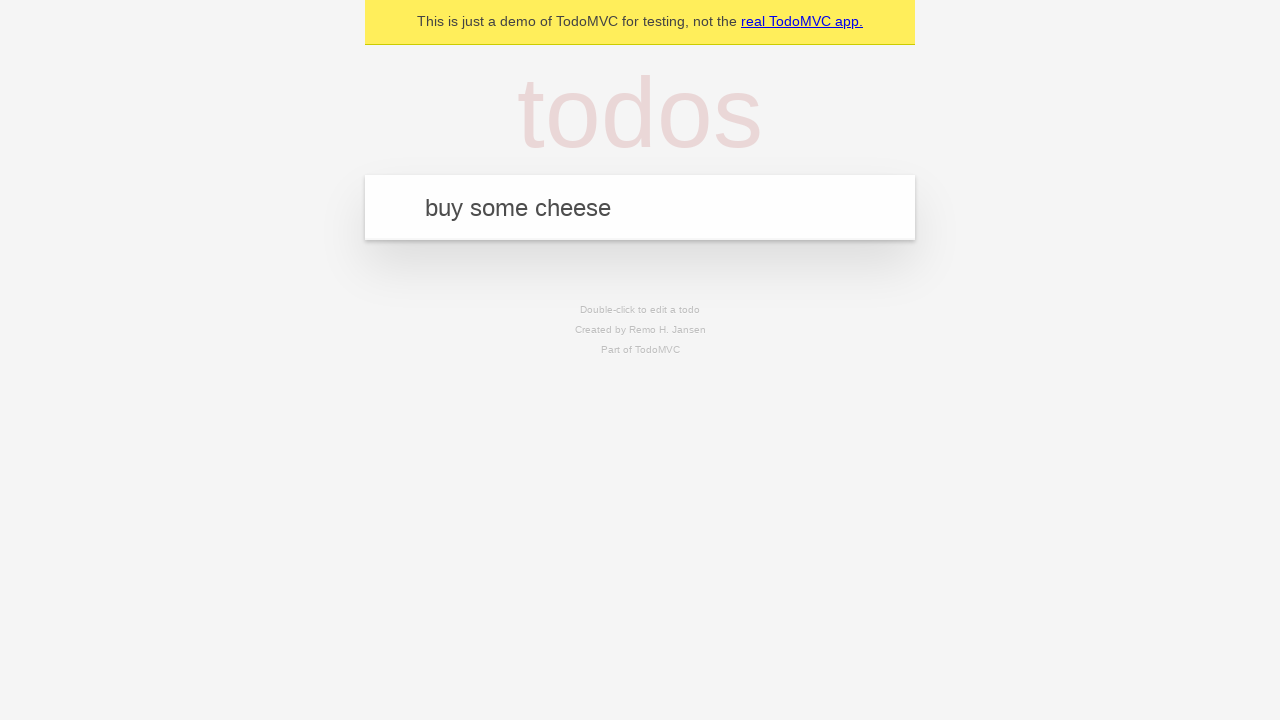

Pressed Enter to create first todo item on internal:attr=[placeholder="What needs to be done?"i]
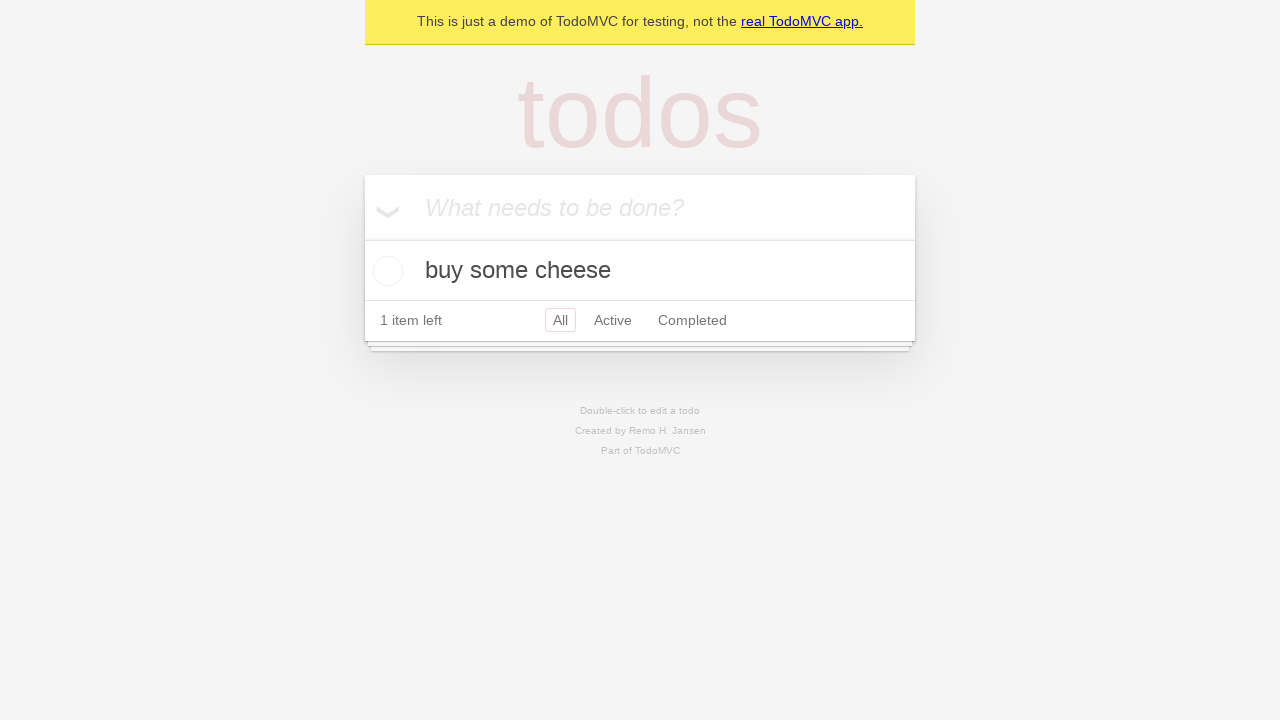

Filled todo input with 'feed the cat' on internal:attr=[placeholder="What needs to be done?"i]
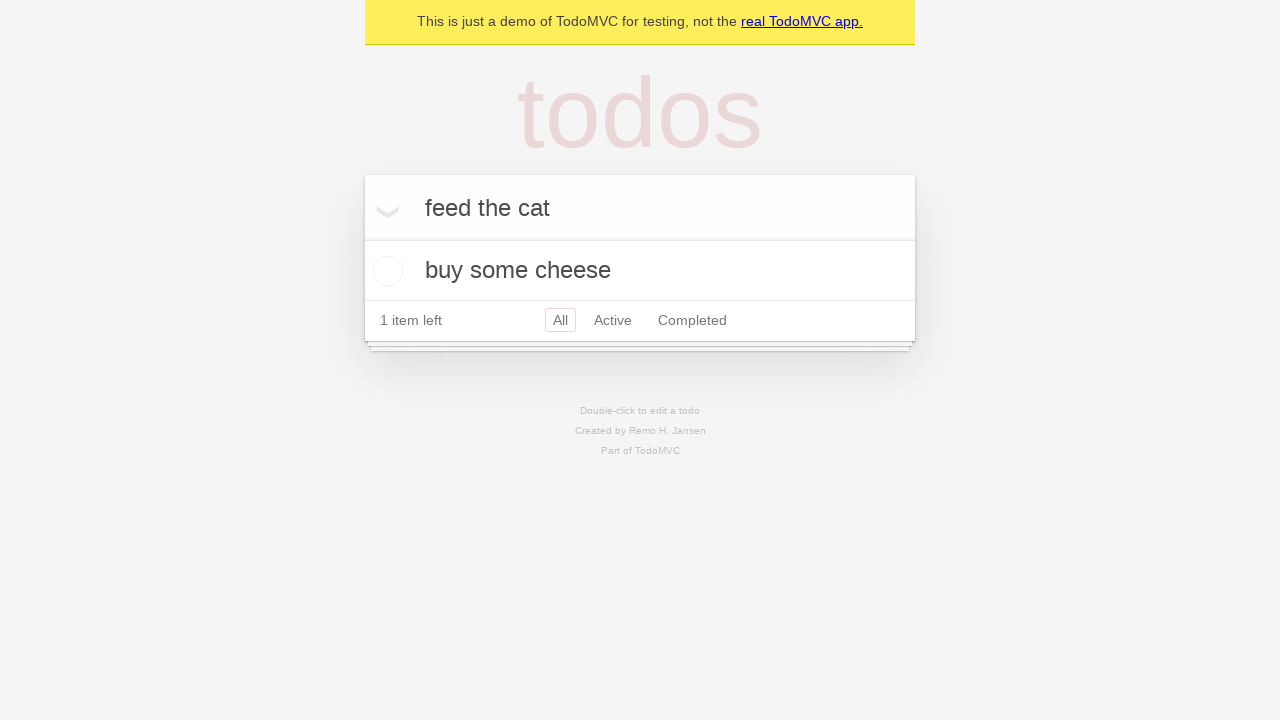

Pressed Enter to create second todo item on internal:attr=[placeholder="What needs to be done?"i]
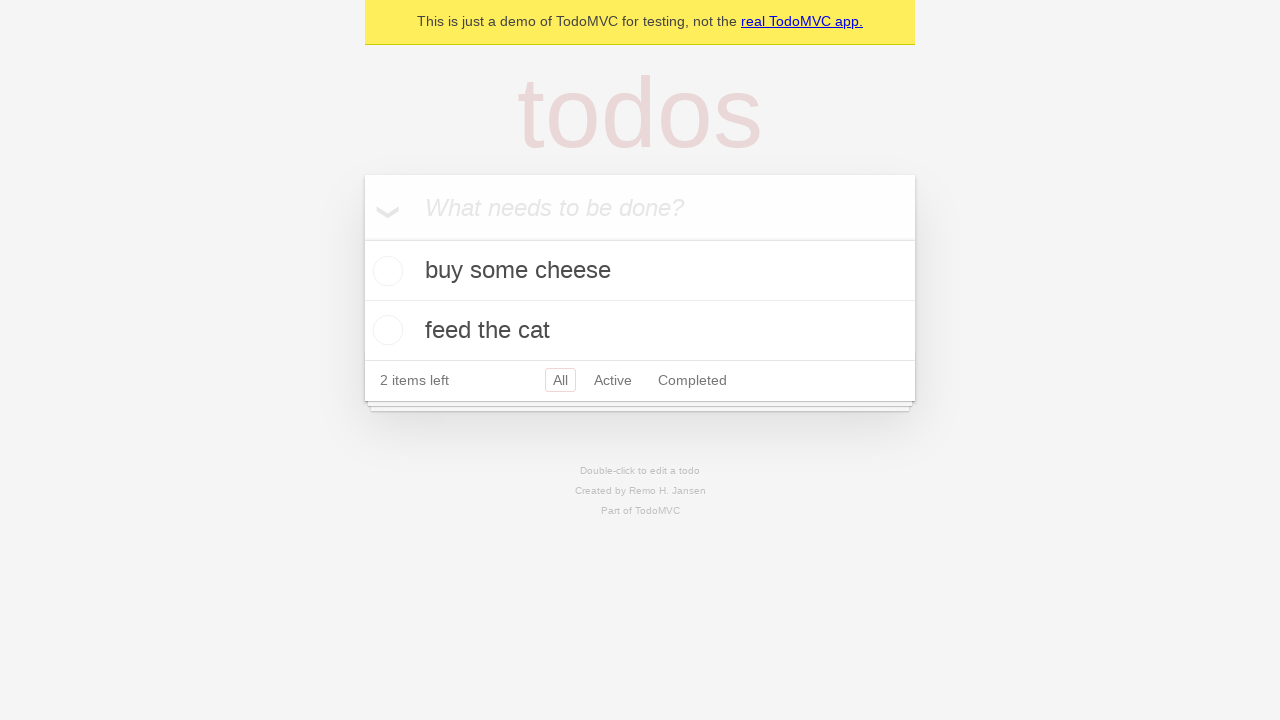

Checked the first todo item to mark it as complete at (385, 271) on internal:testid=[data-testid="todo-item"s] >> nth=0 >> internal:role=checkbox
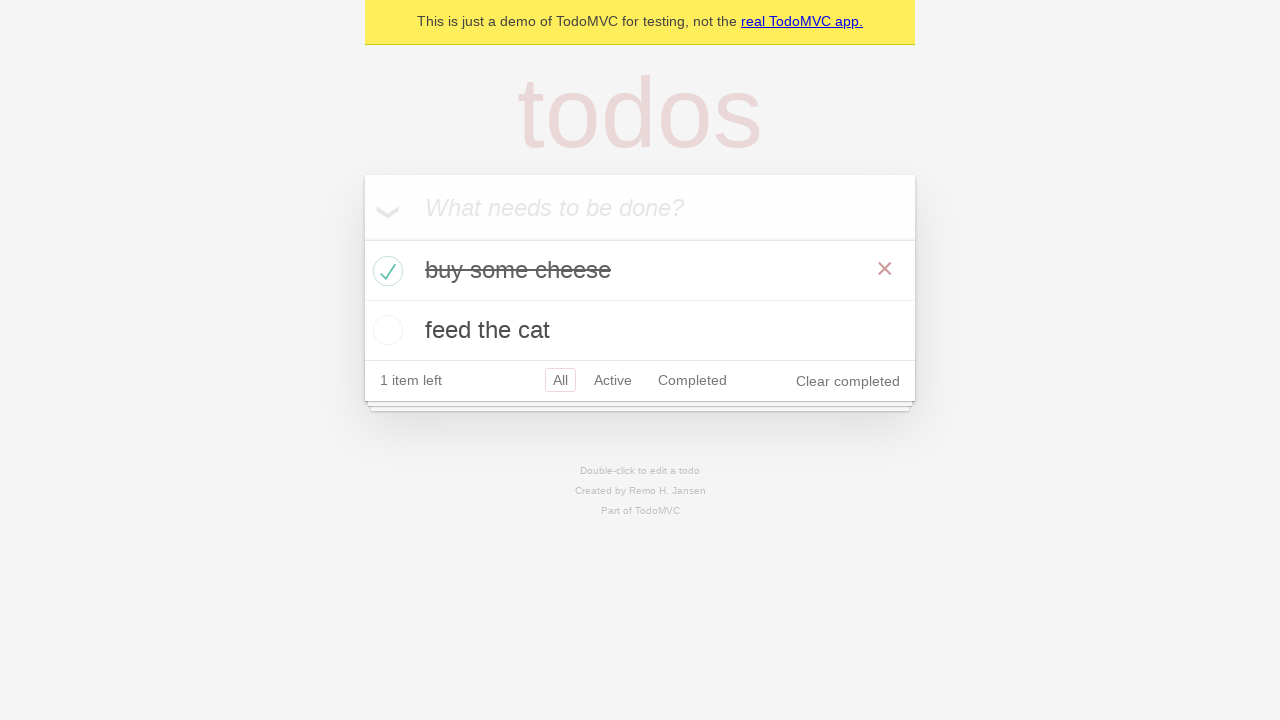

Unchecked the first todo item to restore it to active state at (385, 271) on internal:testid=[data-testid="todo-item"s] >> nth=0 >> internal:role=checkbox
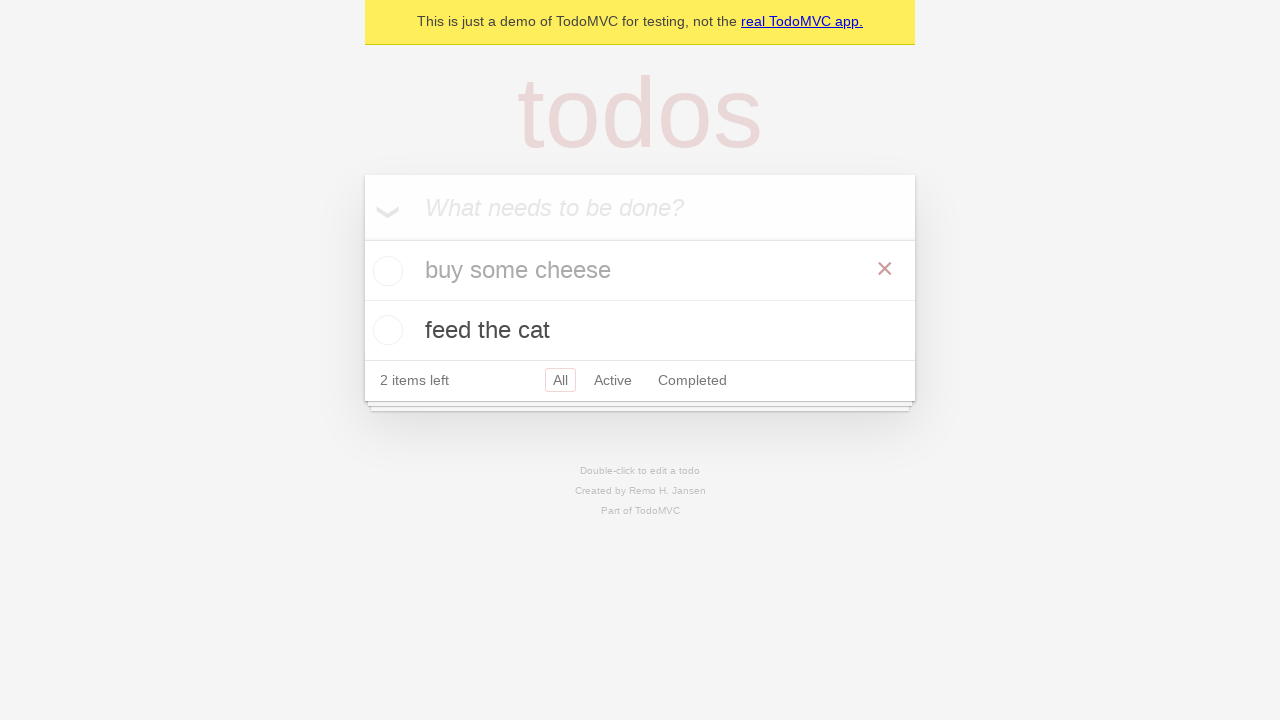

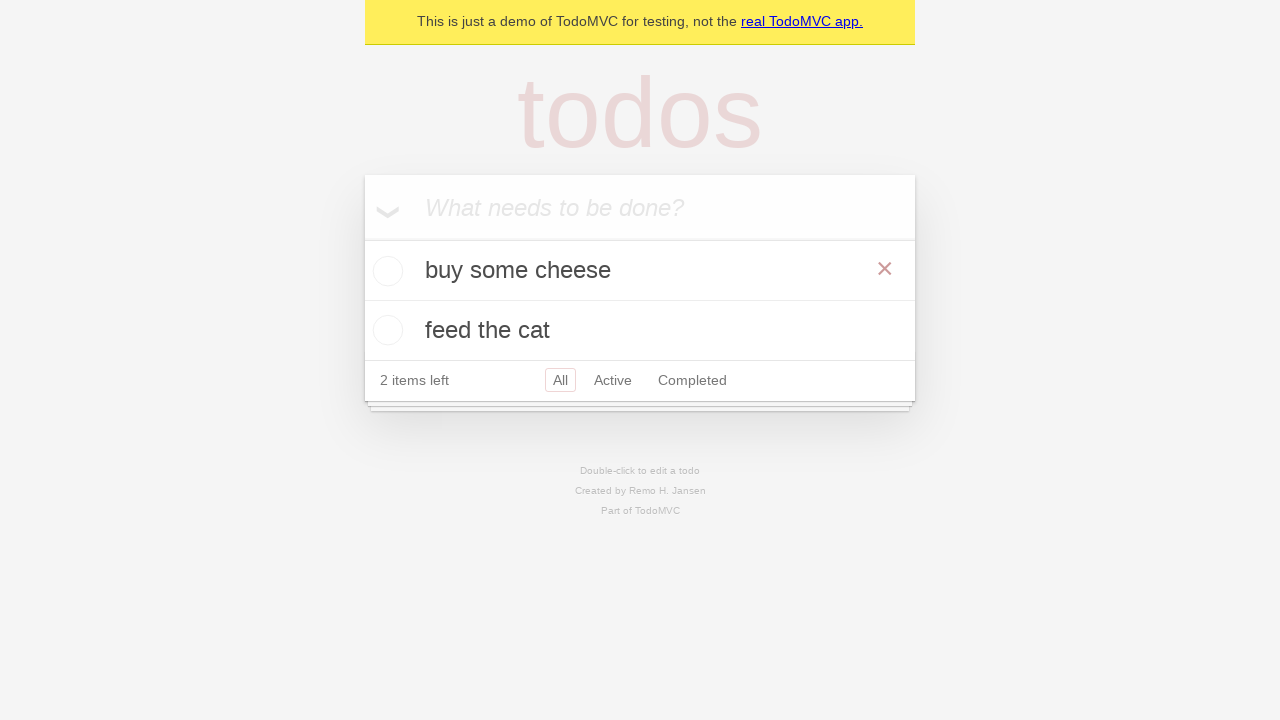